Opens the RedBus website in incognito/maximized mode and waits for the page to load. This is a basic navigation test to verify the site is accessible.

Starting URL: https://www.redbus.in/

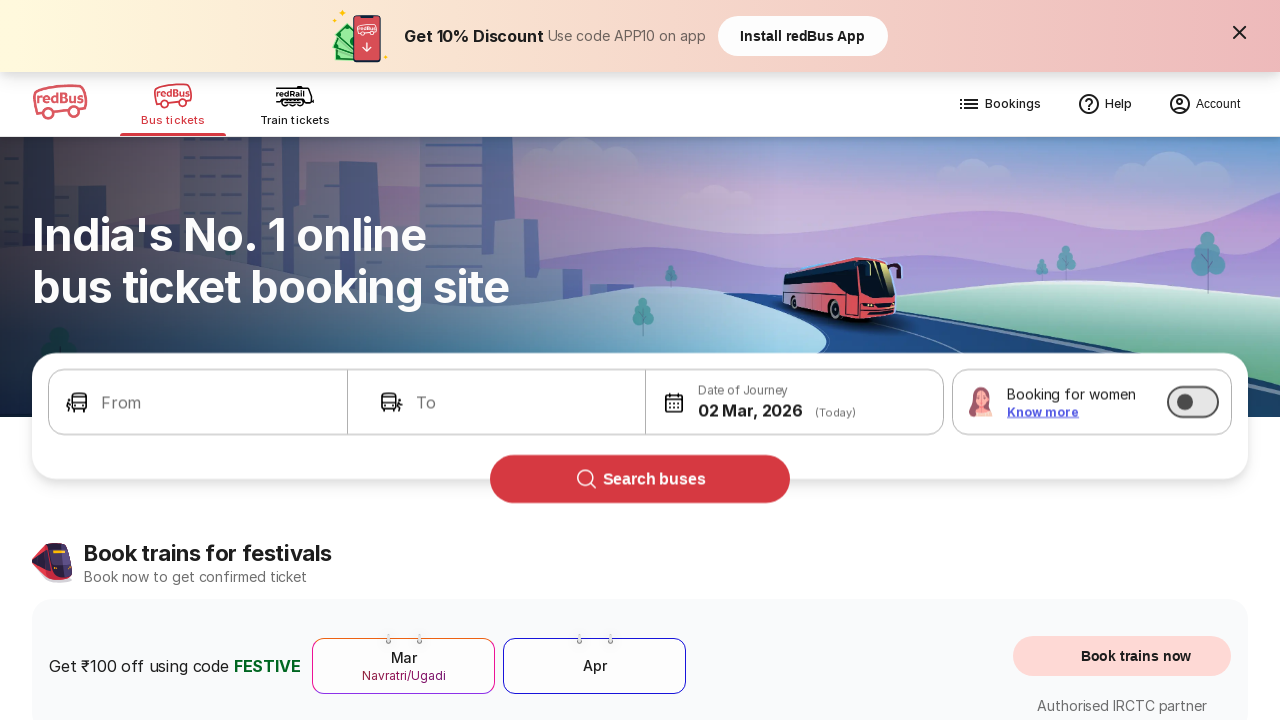

Page DOM content loaded
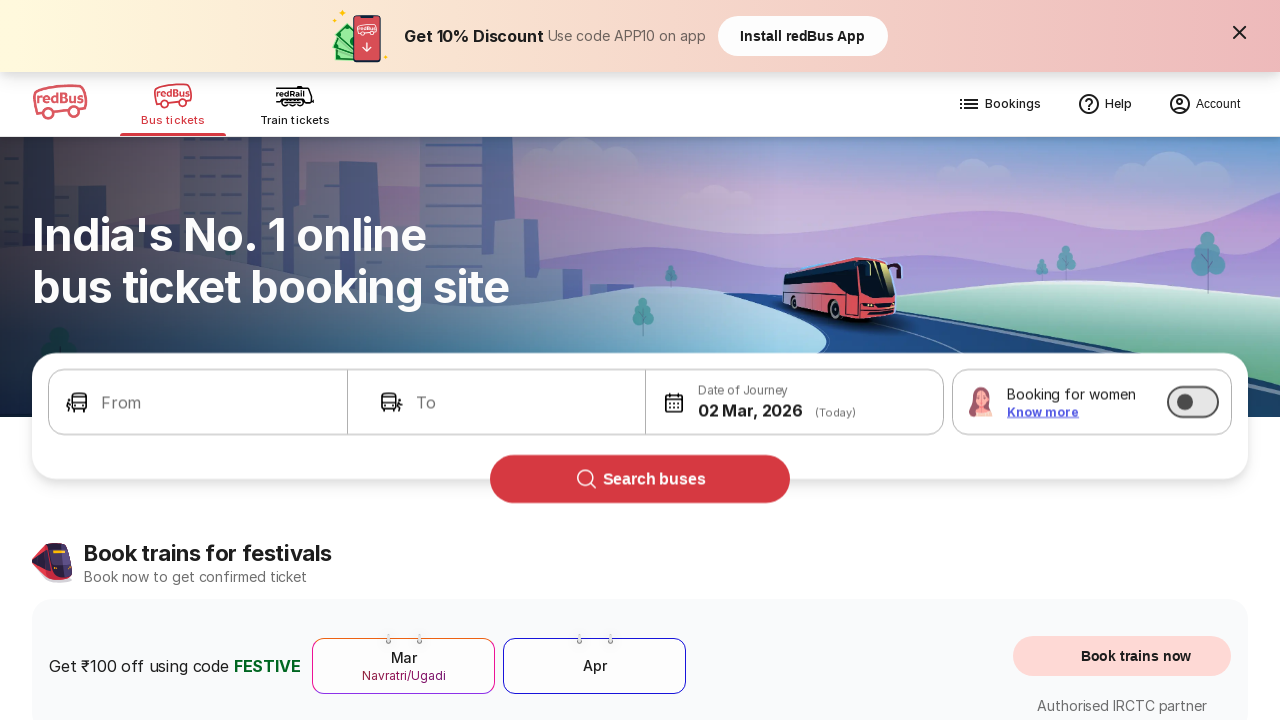

Body element is visible - RedBus website fully loaded
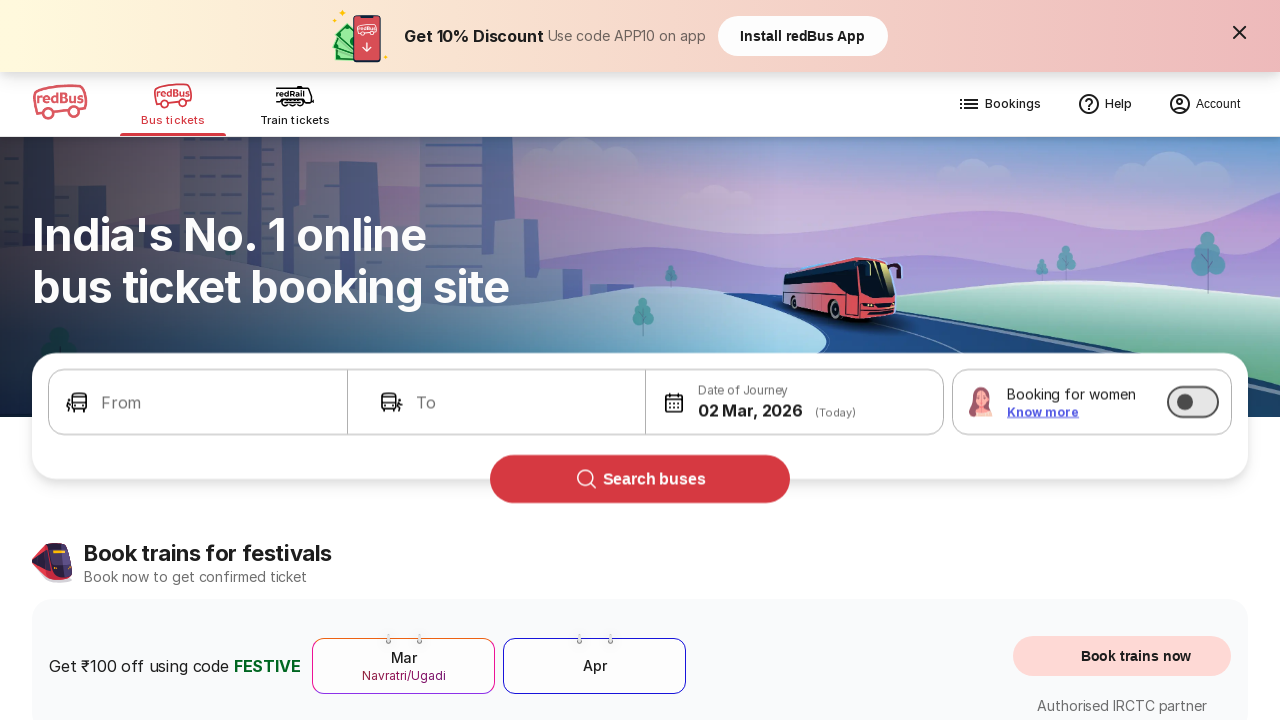

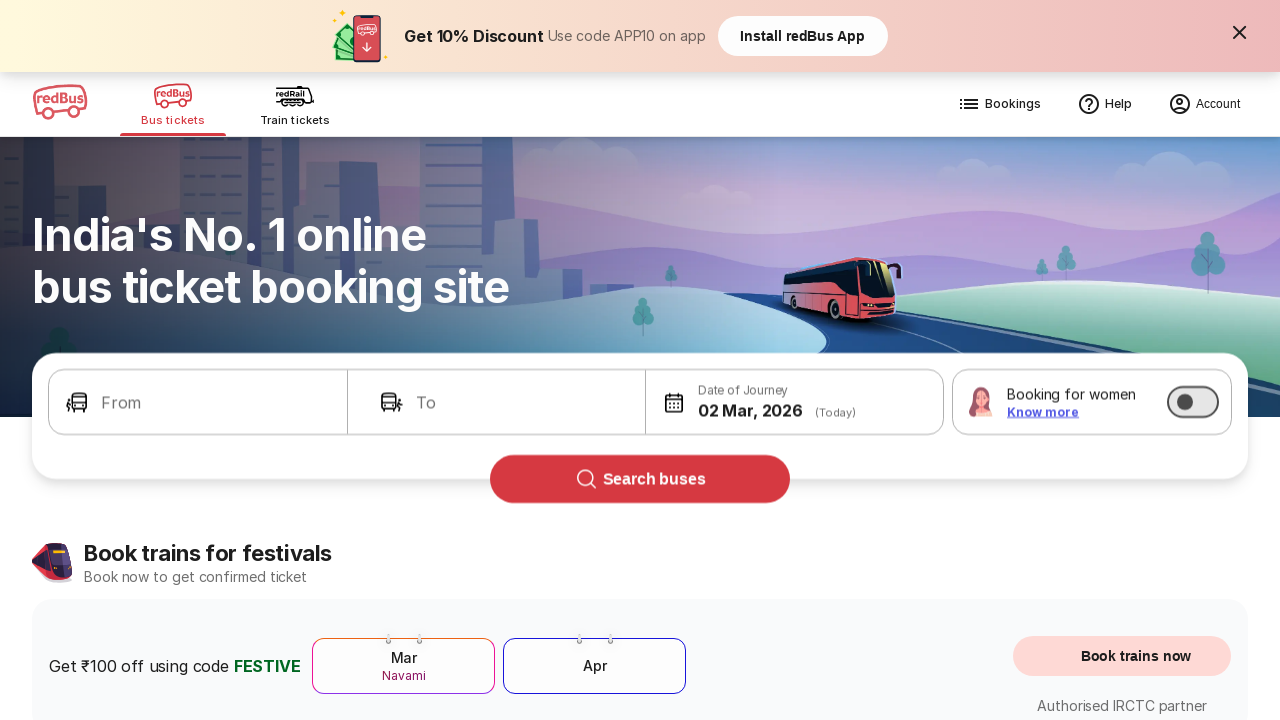